Tests Vue.js dropdown component by selecting different options from the menu

Starting URL: https://mikerodham.github.io/vue-dropdowns/

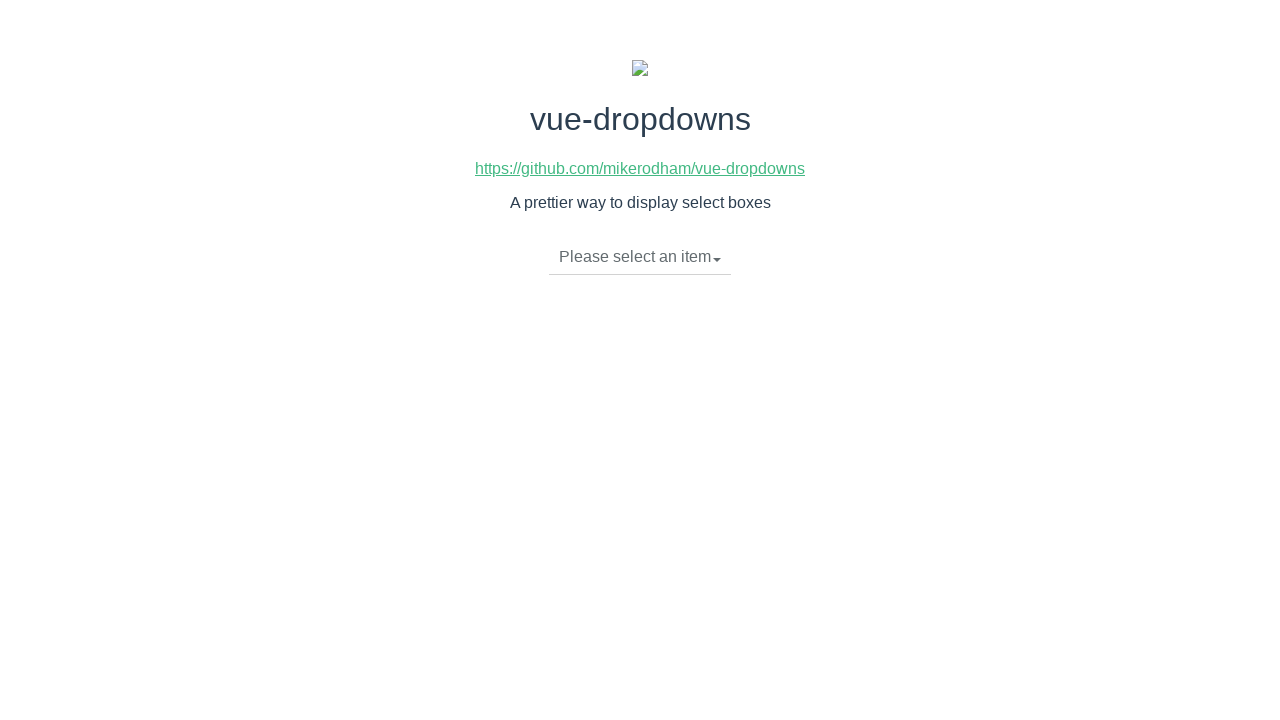

Clicked dropdown toggle to open menu at (640, 257) on li.dropdown-toggle
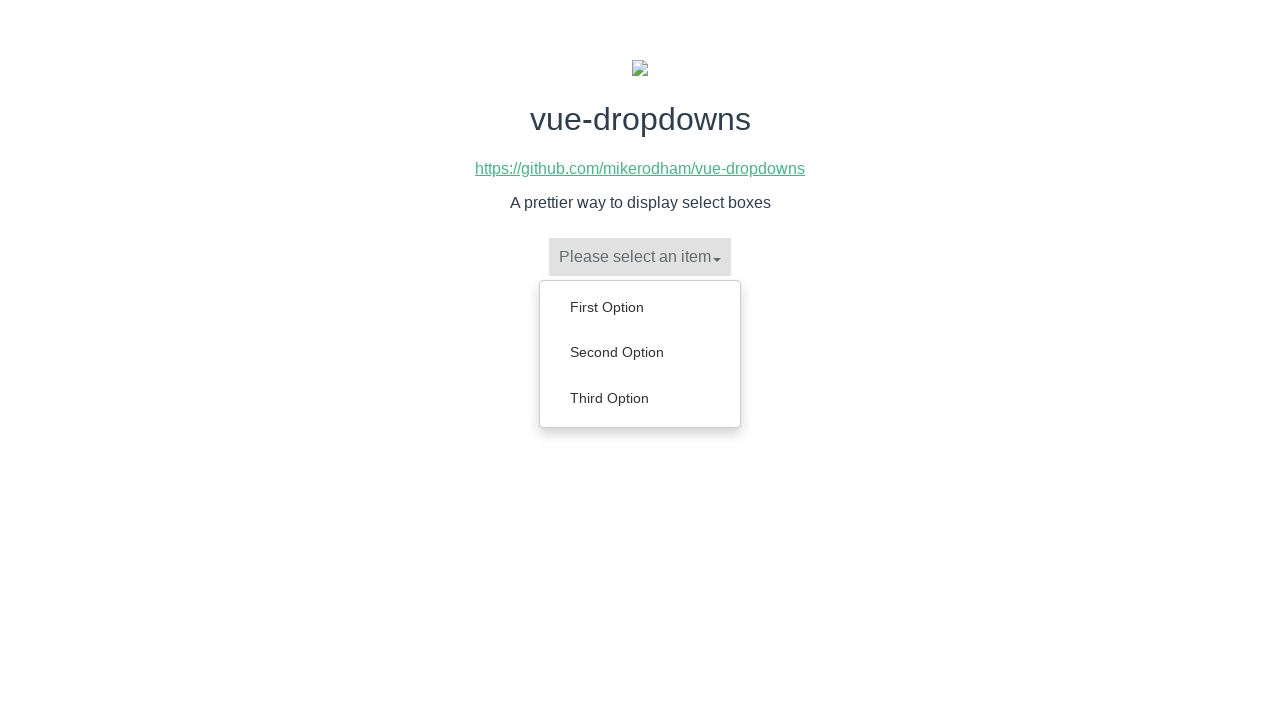

Dropdown menu appeared with options
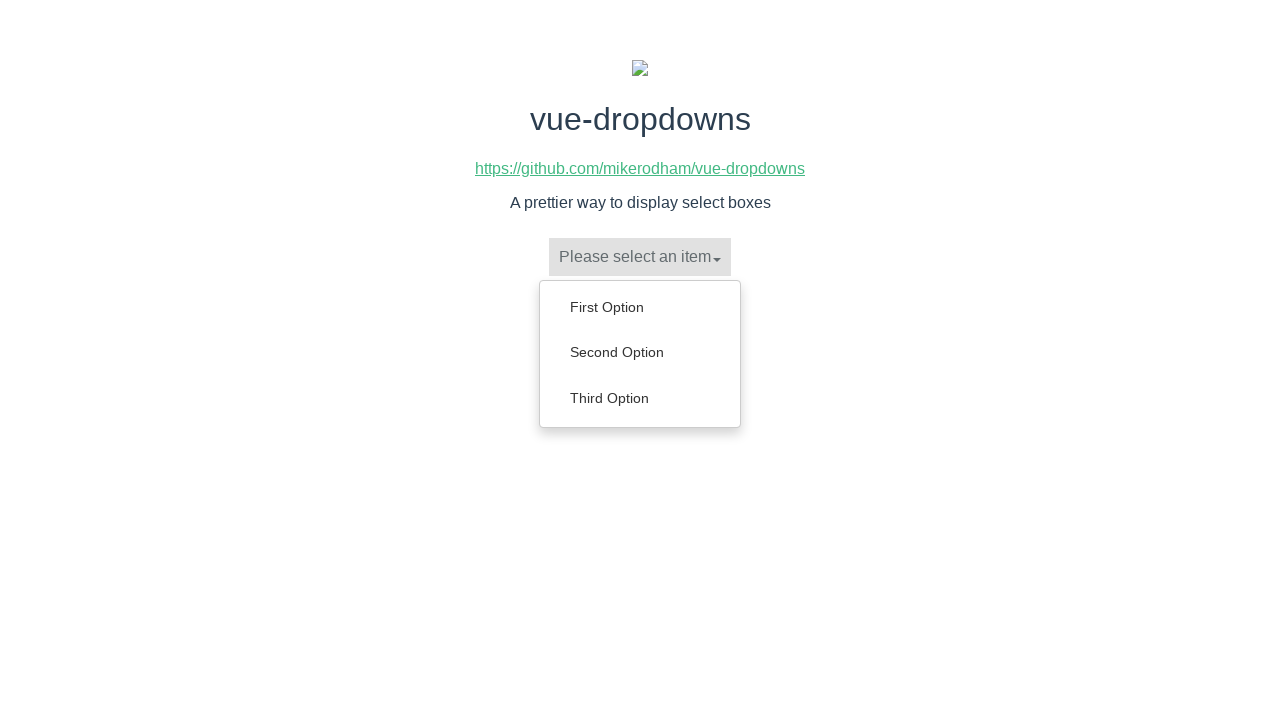

Selected 'First Option' from dropdown menu at (640, 307) on ul.dropdown-menu a:has-text('First Option')
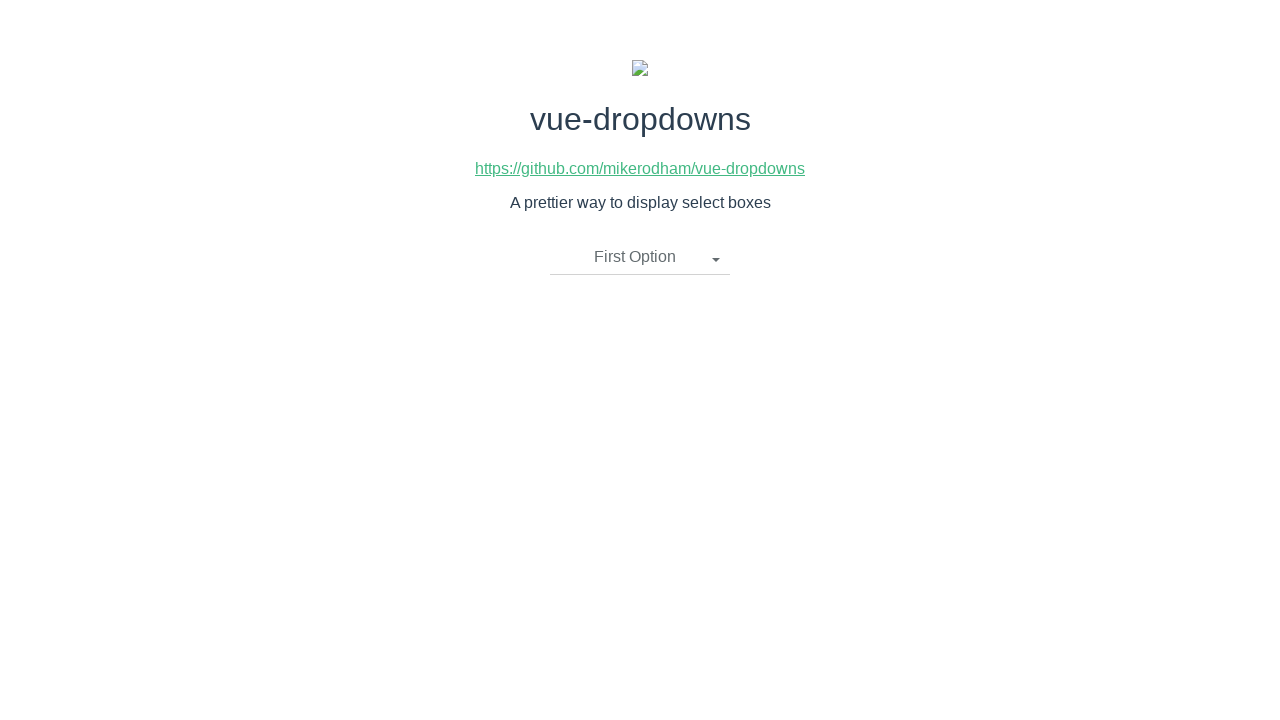

Verified 'First Option' is now selected in dropdown
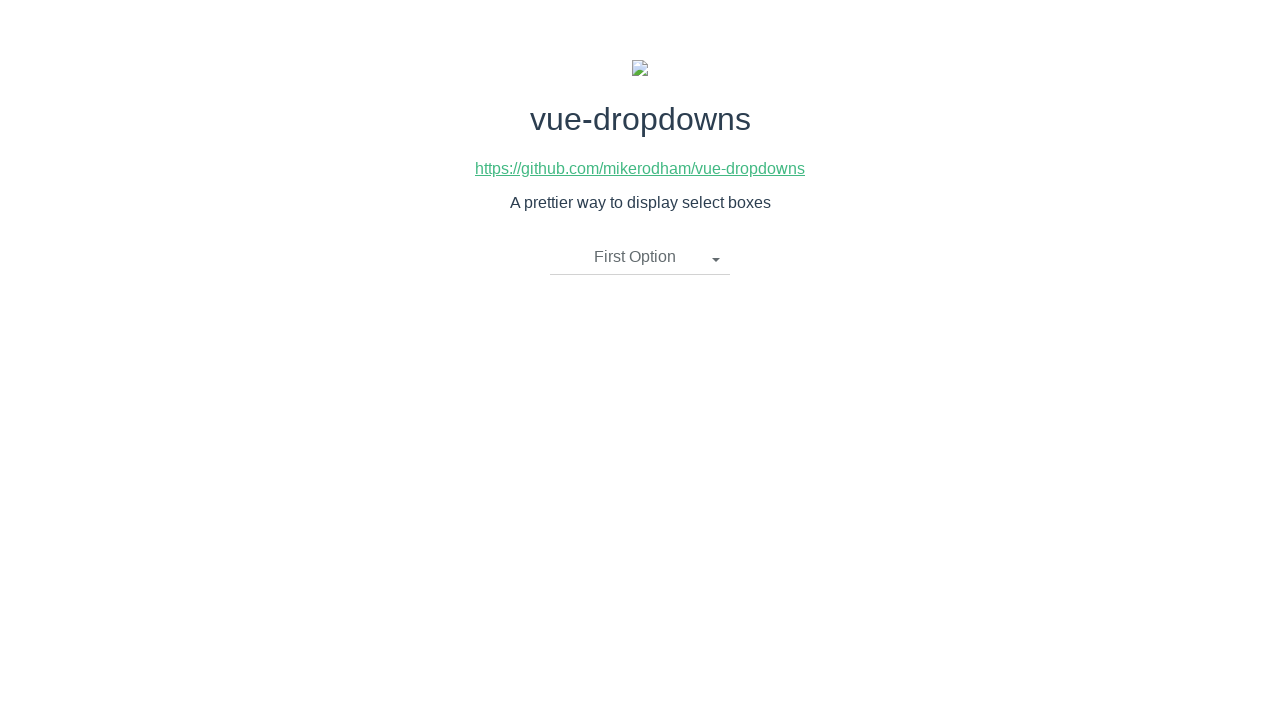

Clicked dropdown toggle to open menu again at (640, 257) on li.dropdown-toggle
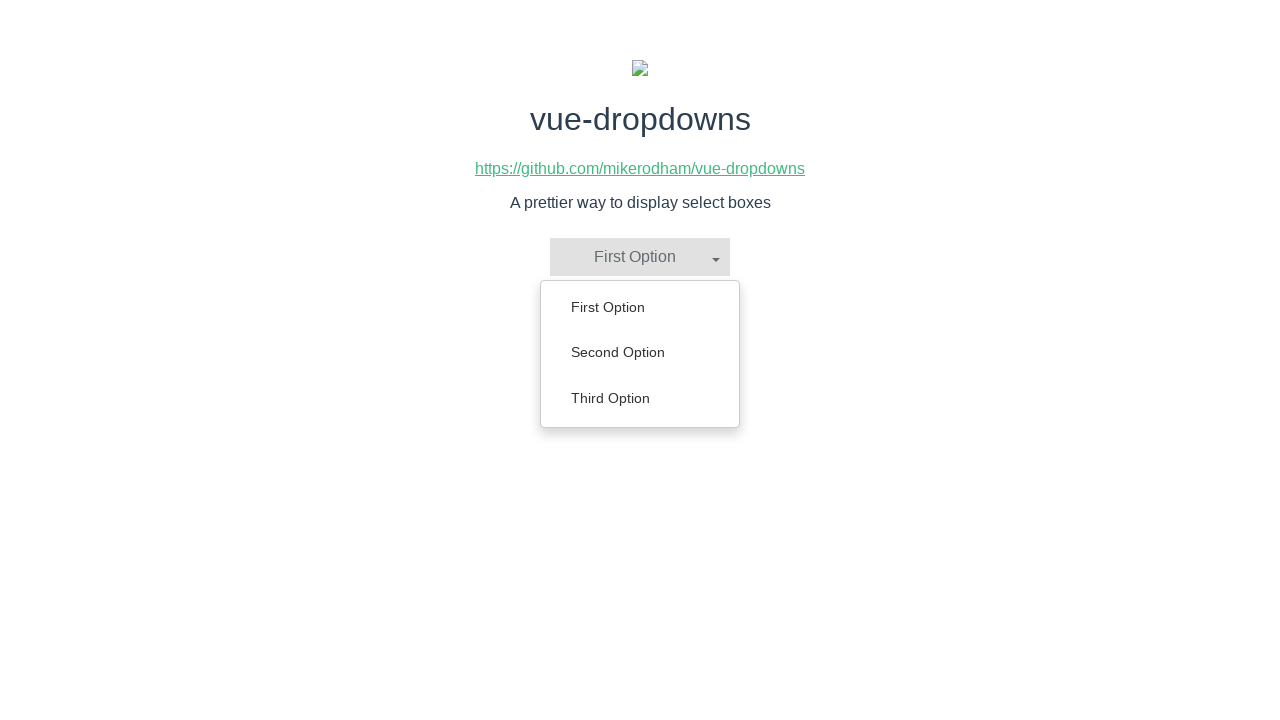

Selected 'Second Option' from dropdown menu at (640, 352) on ul.dropdown-menu a:has-text('Second Option')
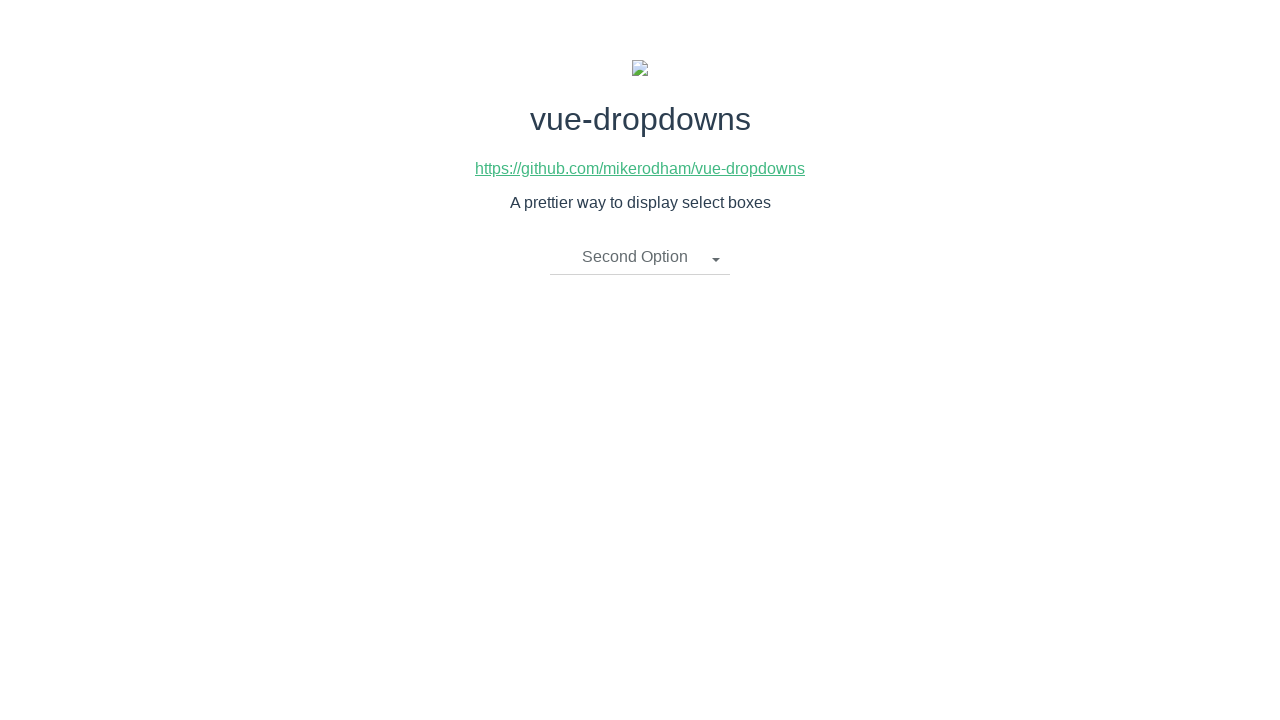

Clicked dropdown toggle to open menu for third selection at (640, 257) on li.dropdown-toggle
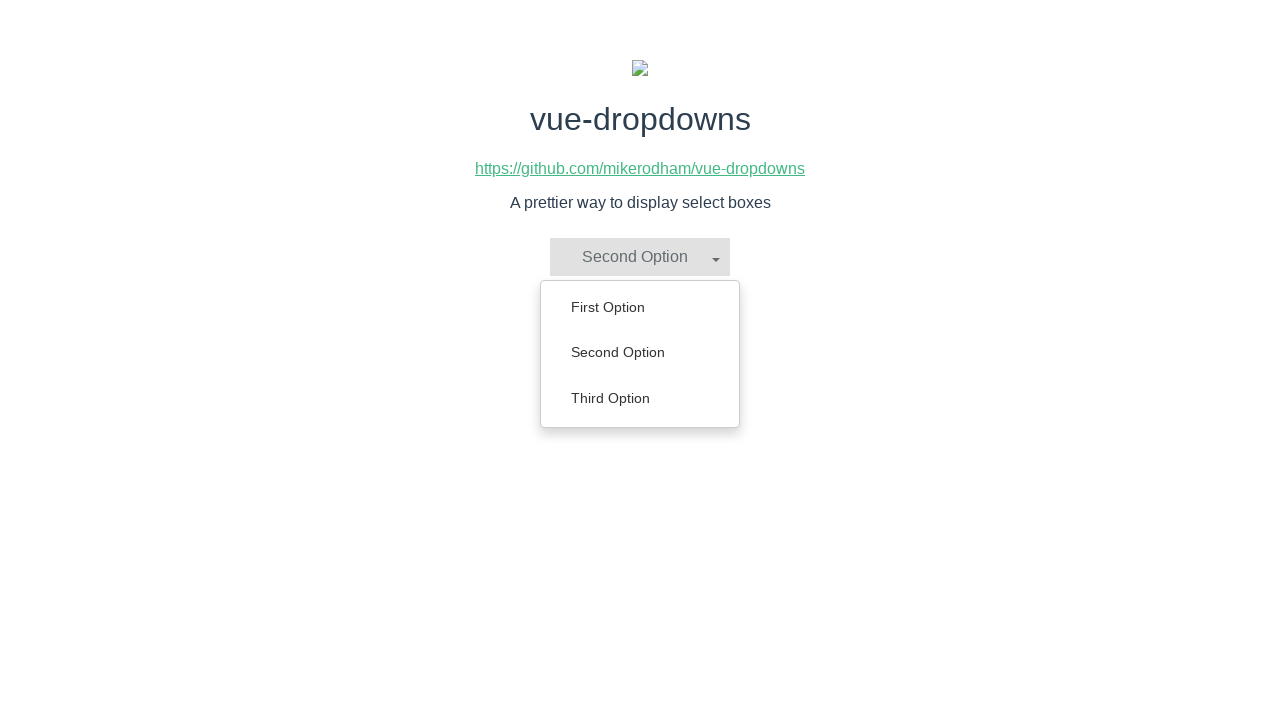

Selected 'Third Option' from dropdown menu at (640, 398) on ul.dropdown-menu a:has-text('Third Option')
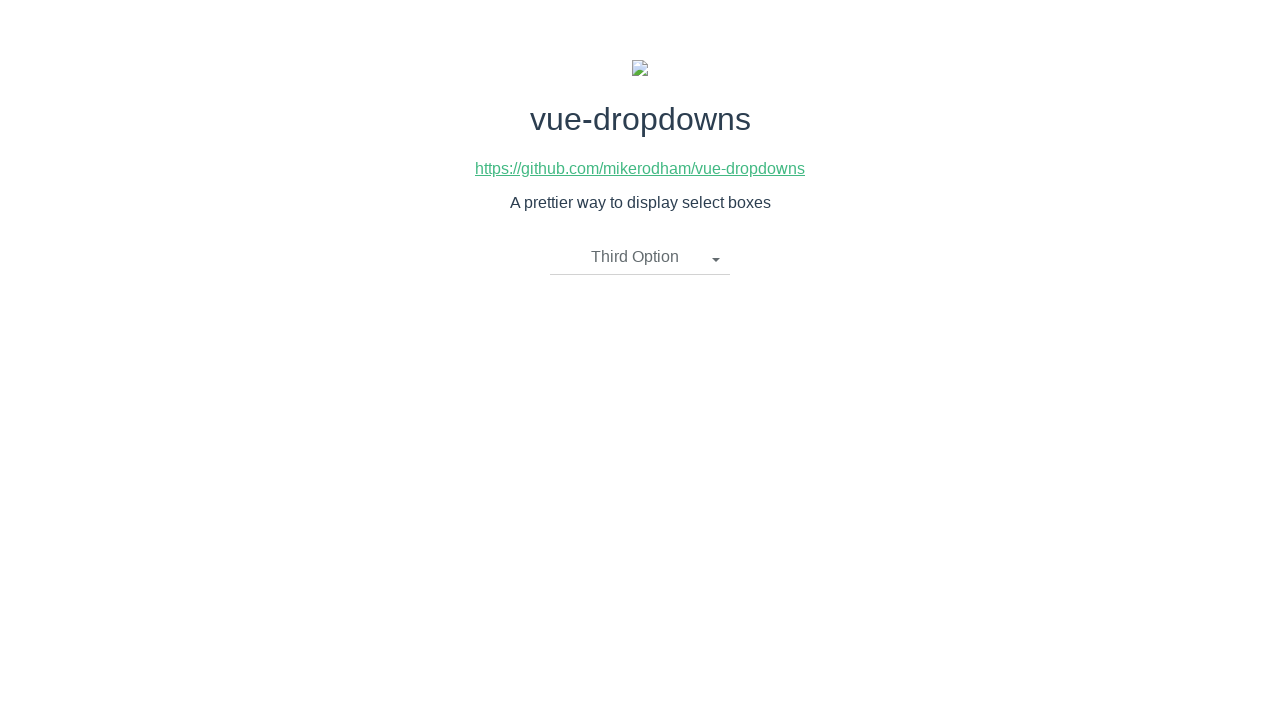

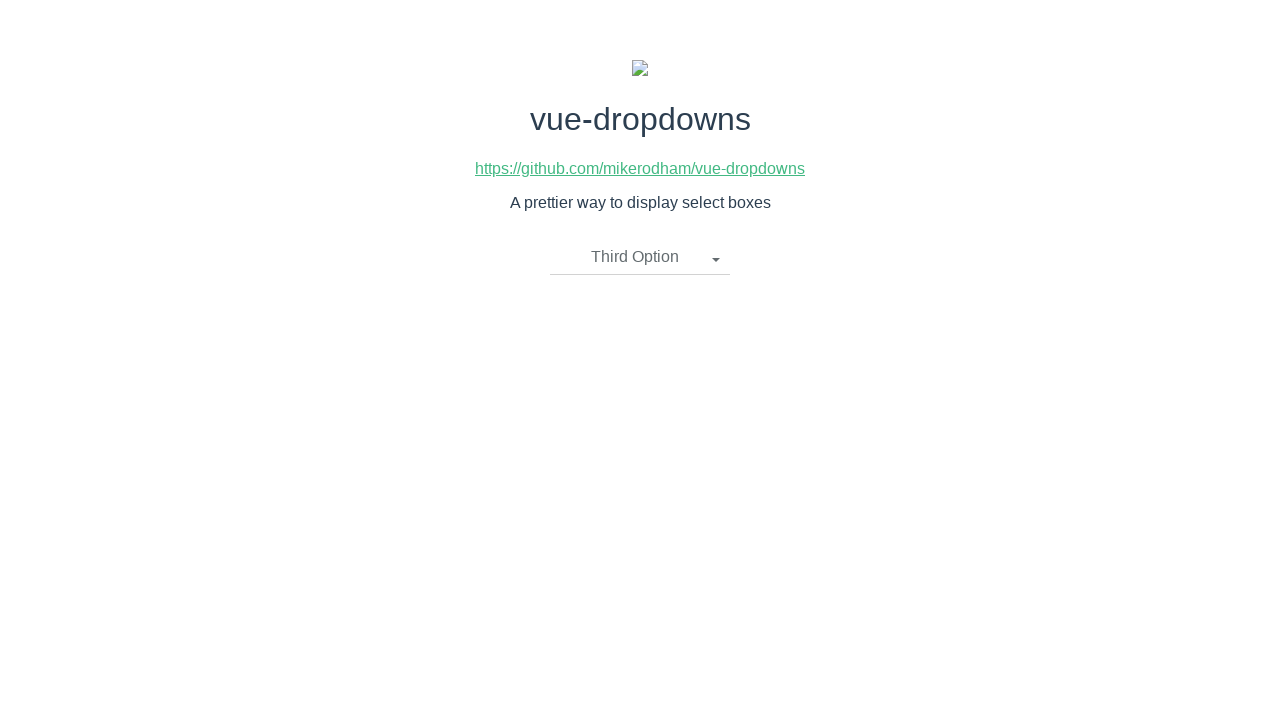